Tests the floating menu page by navigating to it, scrolling down, and verifying the menu remains visible.

Starting URL: https://the-internet.herokuapp.com/

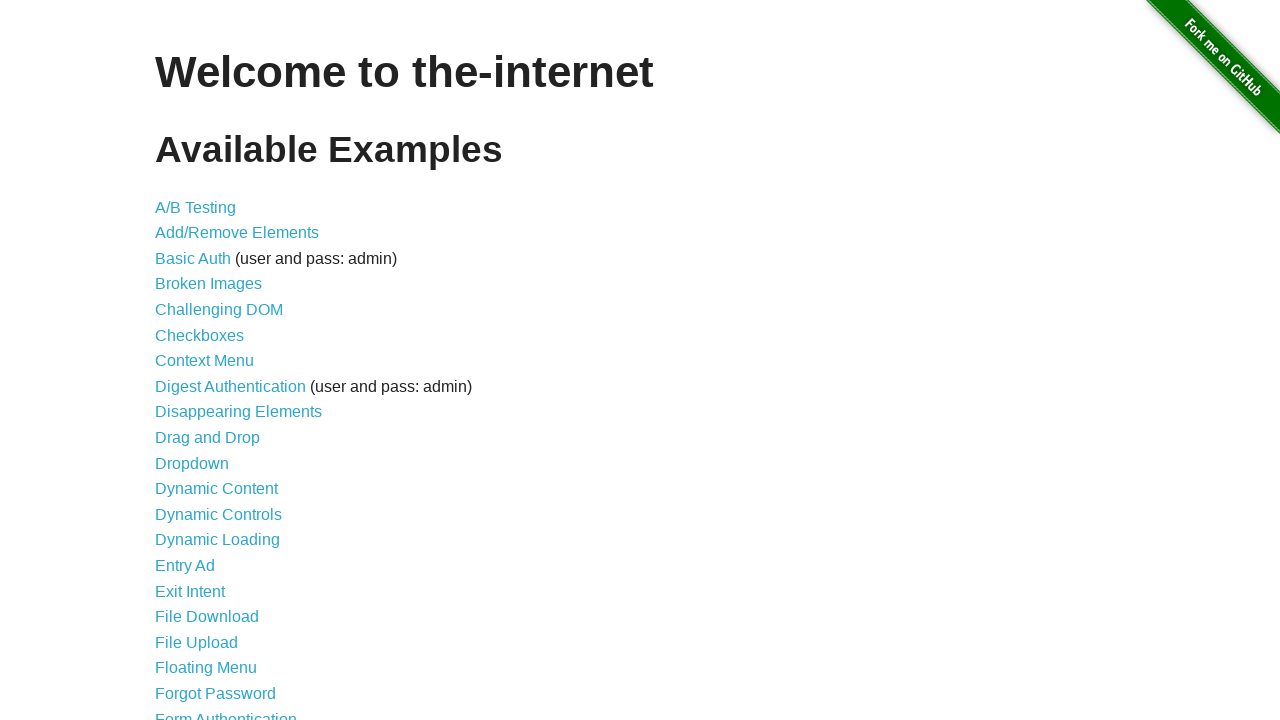

Waited for floating menu link to be present
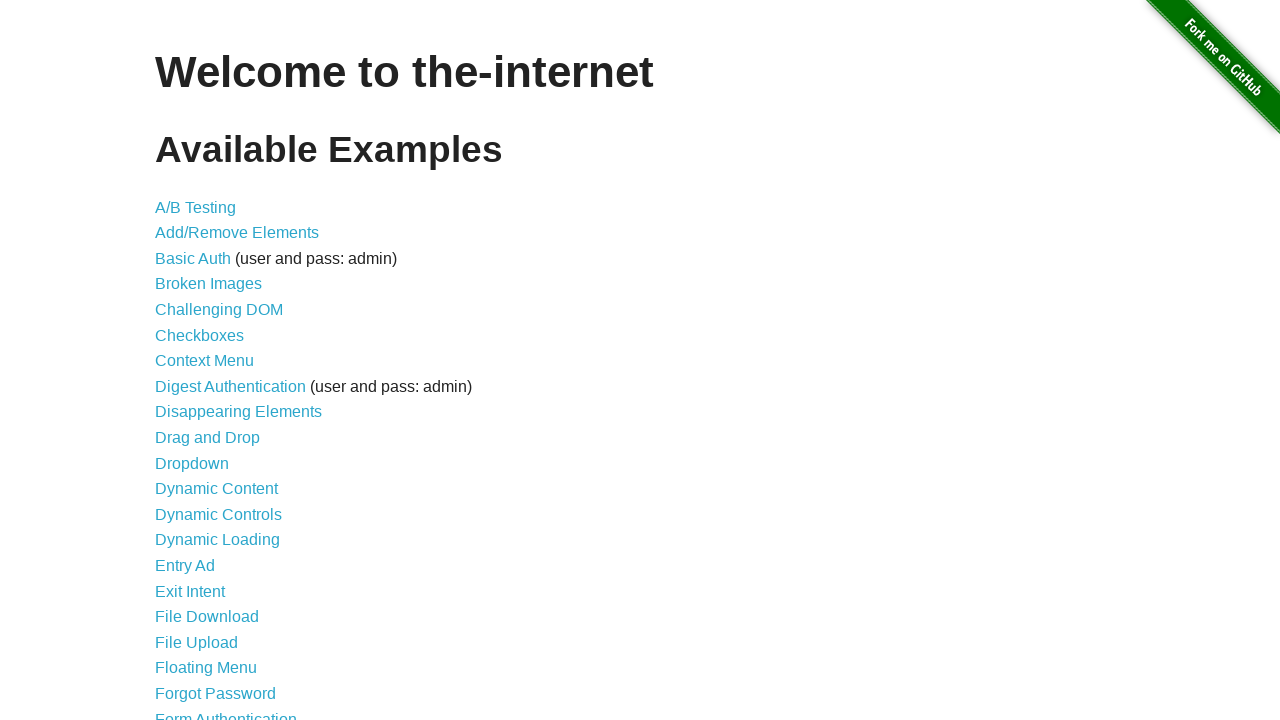

Clicked on floating menu link at (206, 668) on a[href='/floating_menu']
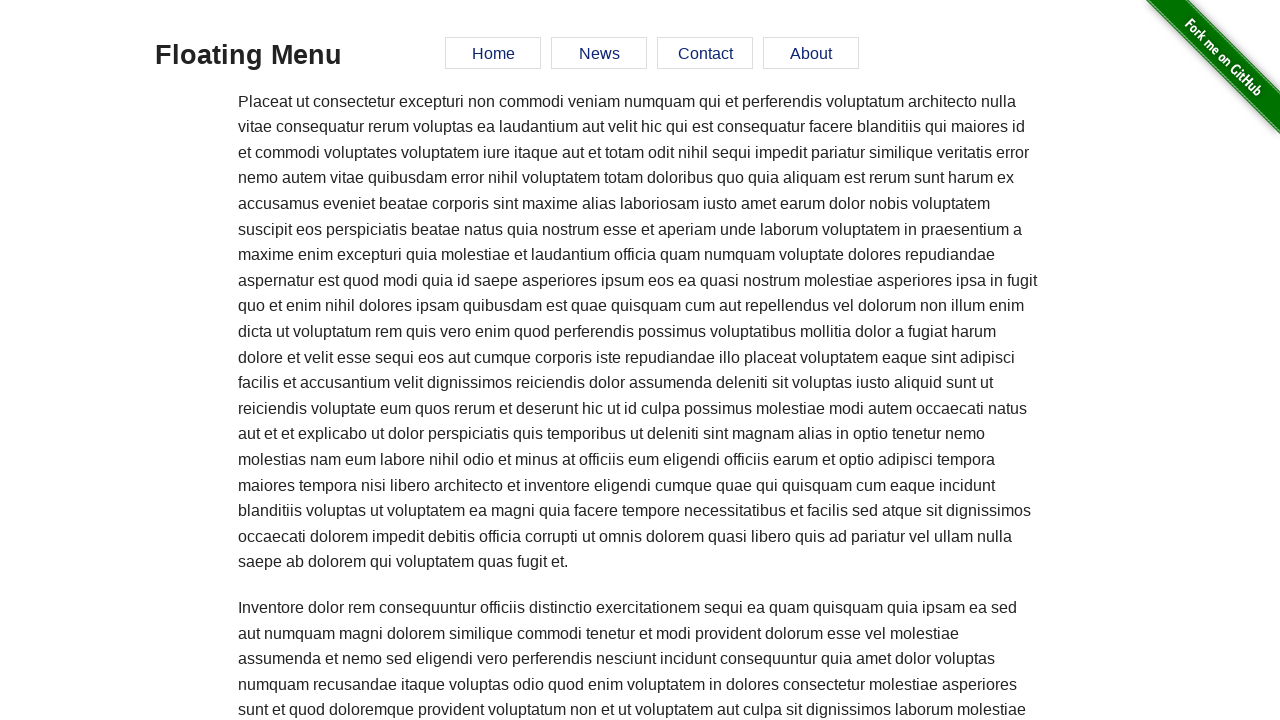

Waited for menu element to be present
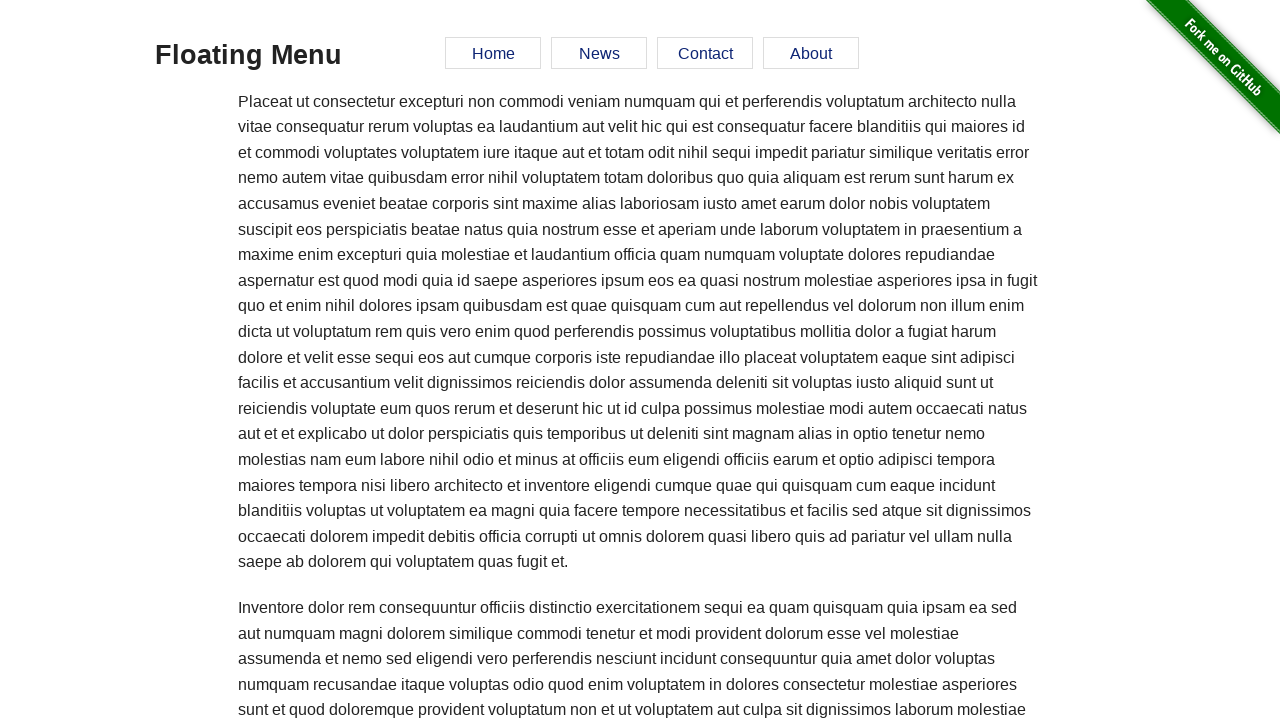

Scrolled down to bottom of page
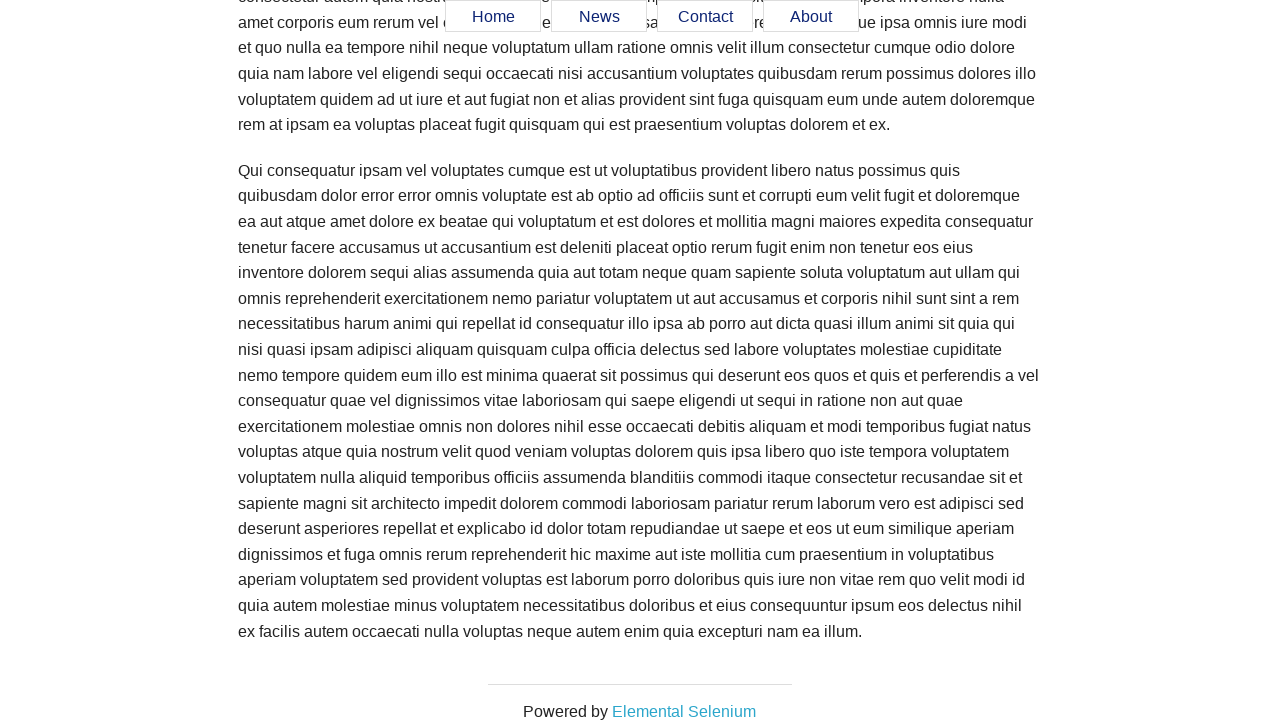

Verified floating menu remains visible after scrolling
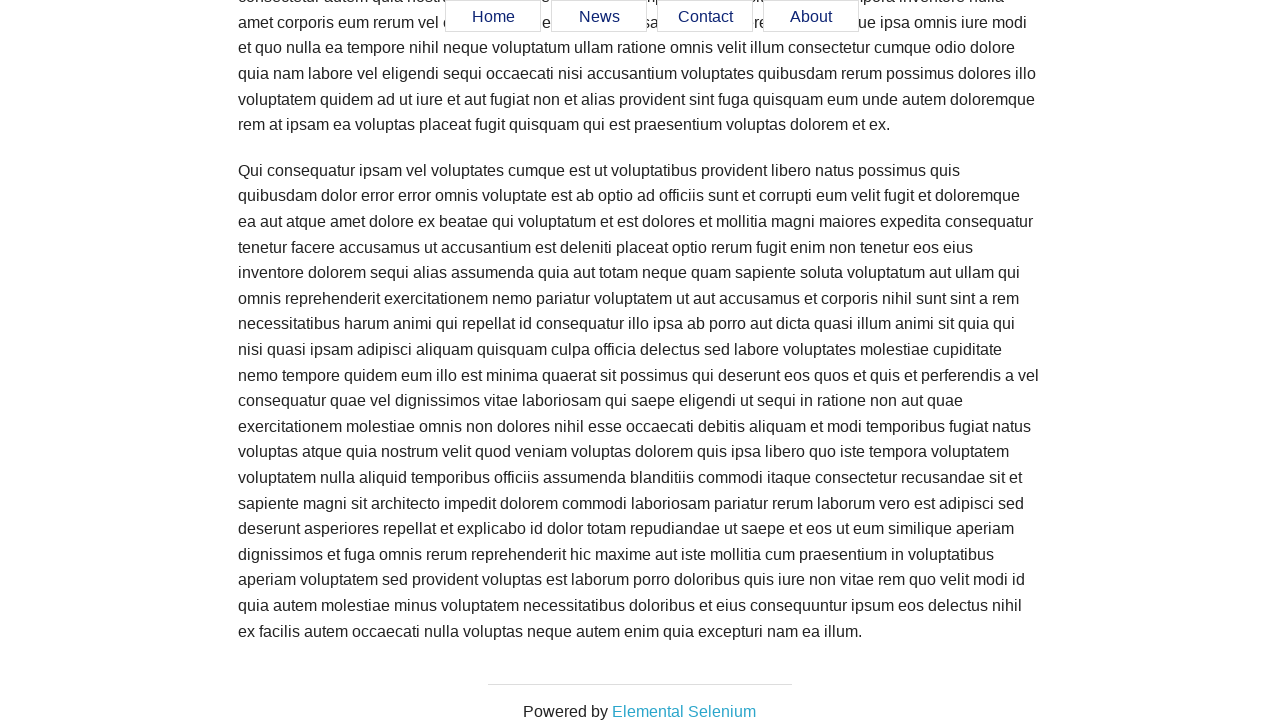

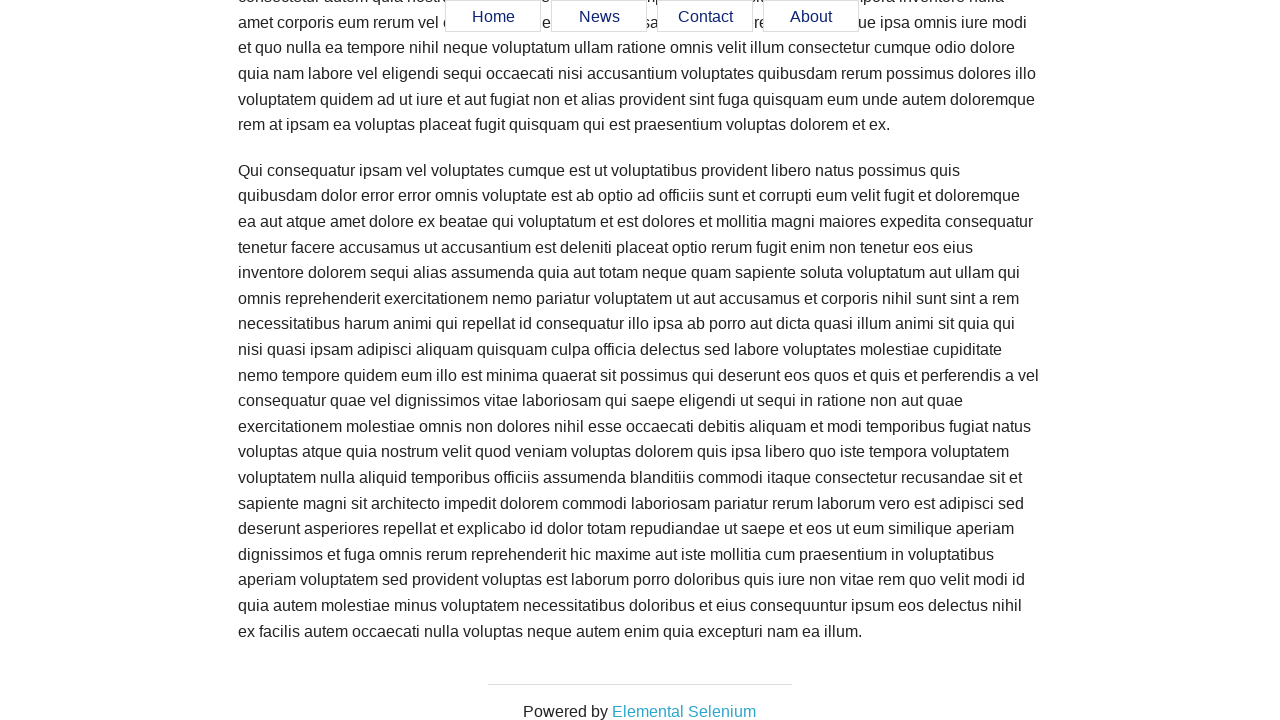